Navigates to a page, clicks on a mathematically calculated link text, then fills out and submits a form with personal information

Starting URL: http://suninjuly.github.io/find_link_text

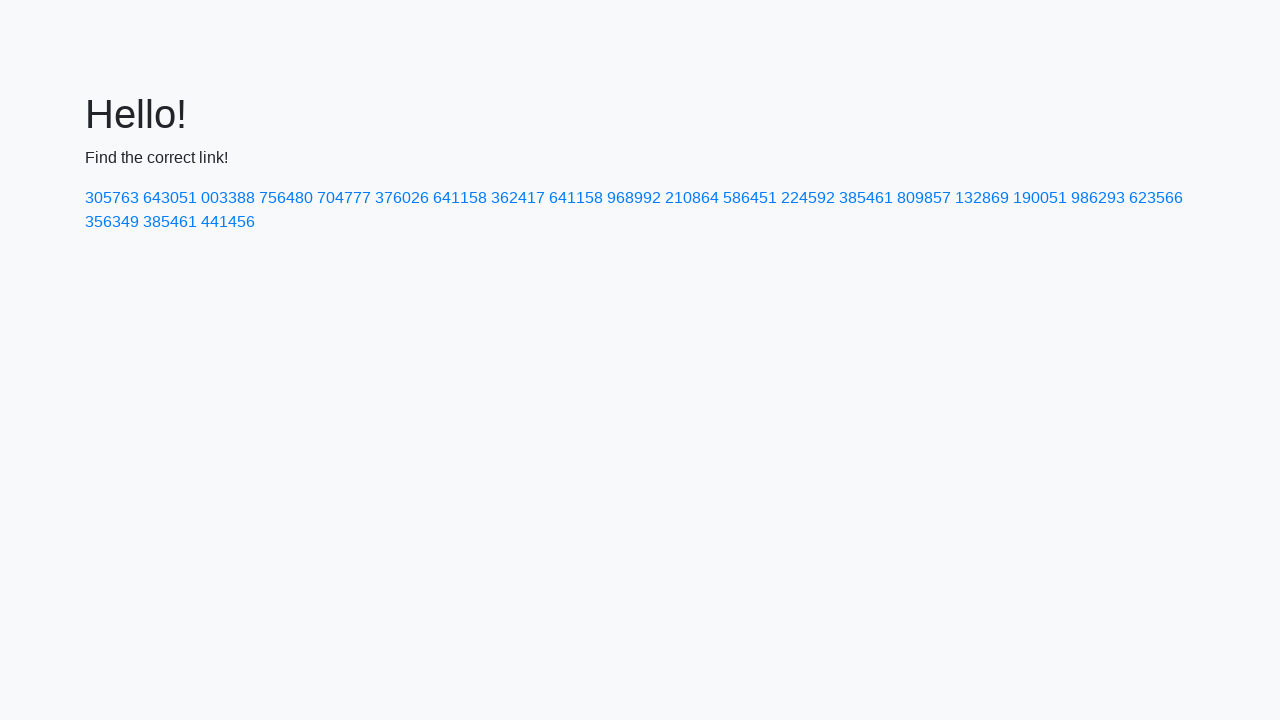

Calculated link text using mathematical formula: ceil(π^e * 10000)
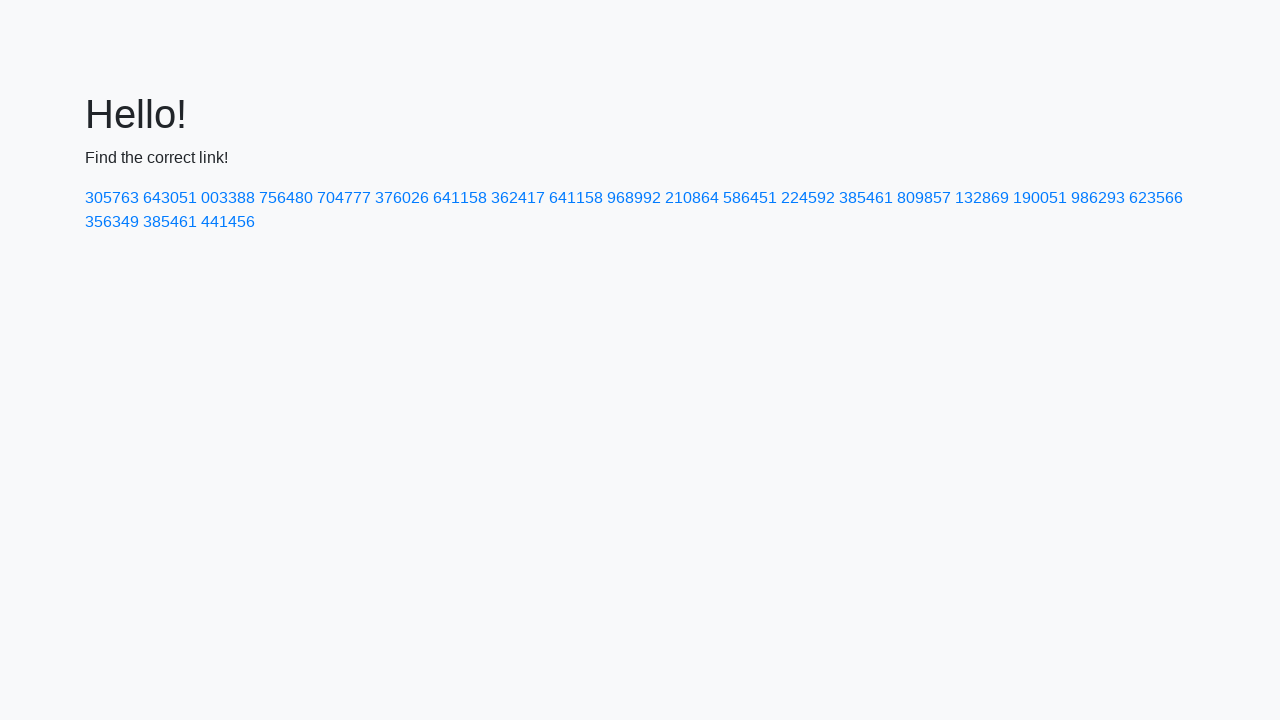

Clicked on link with calculated text '224592' at (808, 198) on text=224592
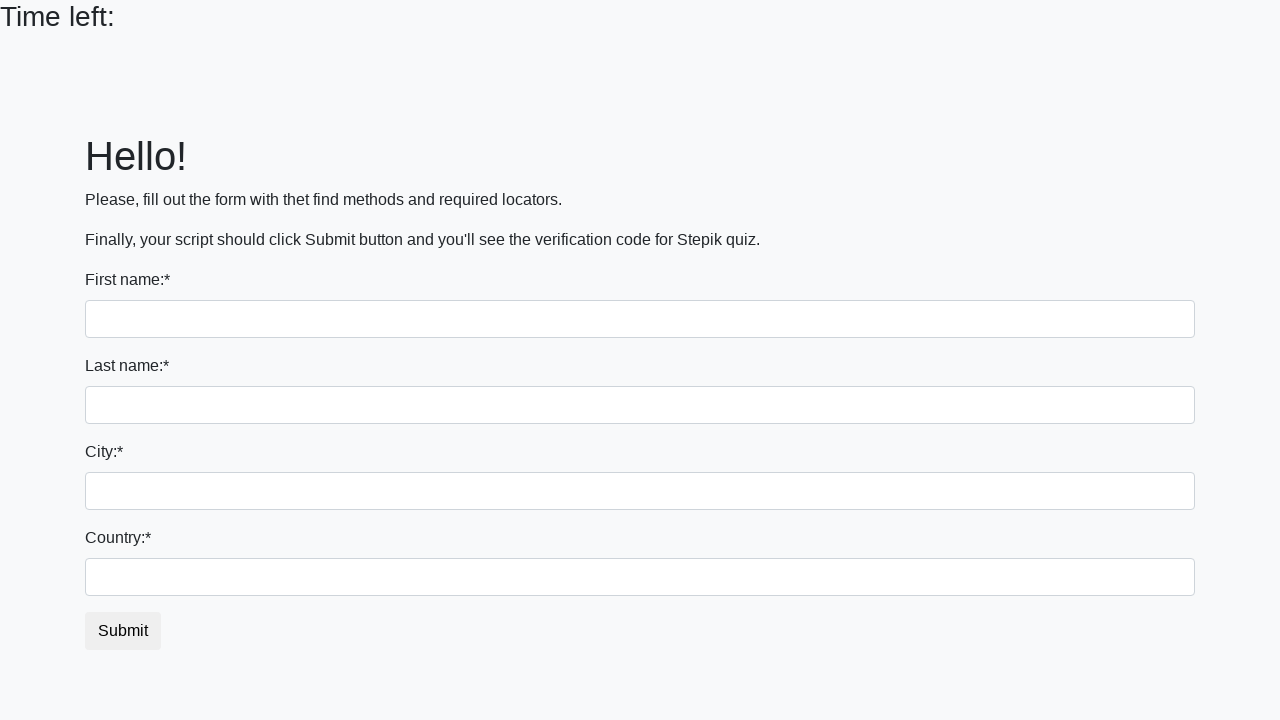

Filled first name field with 'Anton' on //div[1]/input
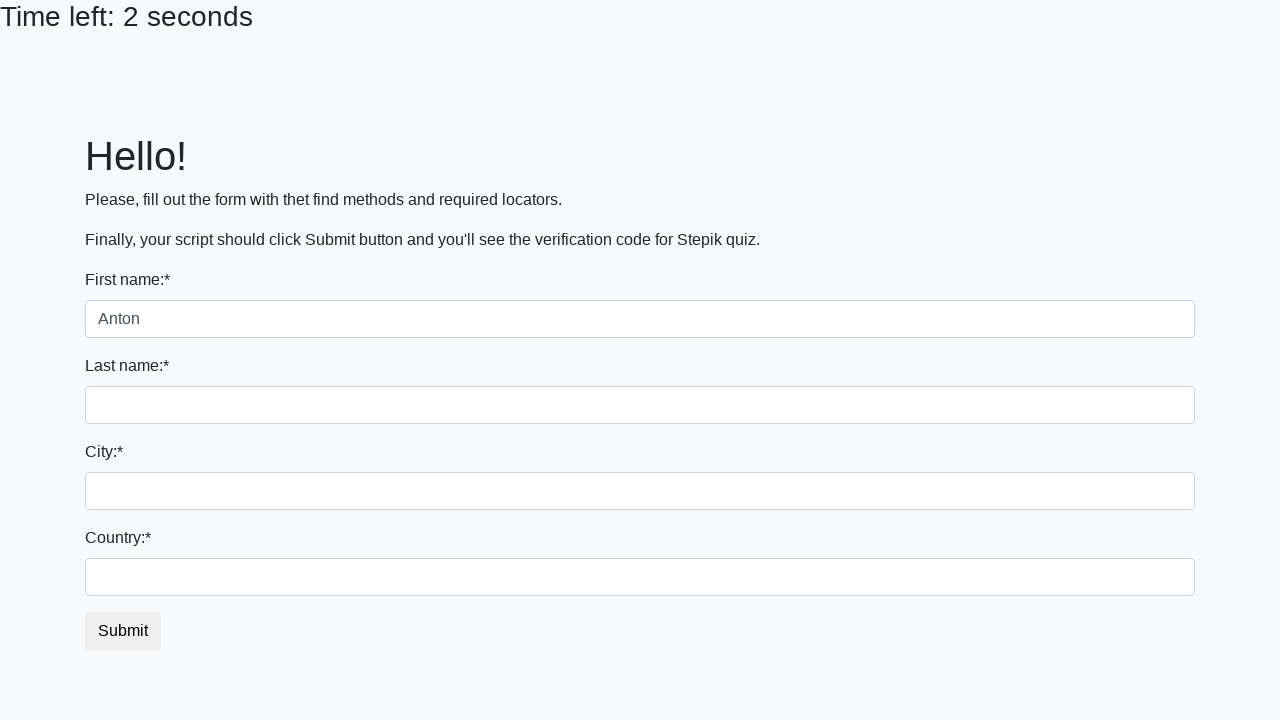

Filled last name field with 'Klennitski' on input[name='last_name']
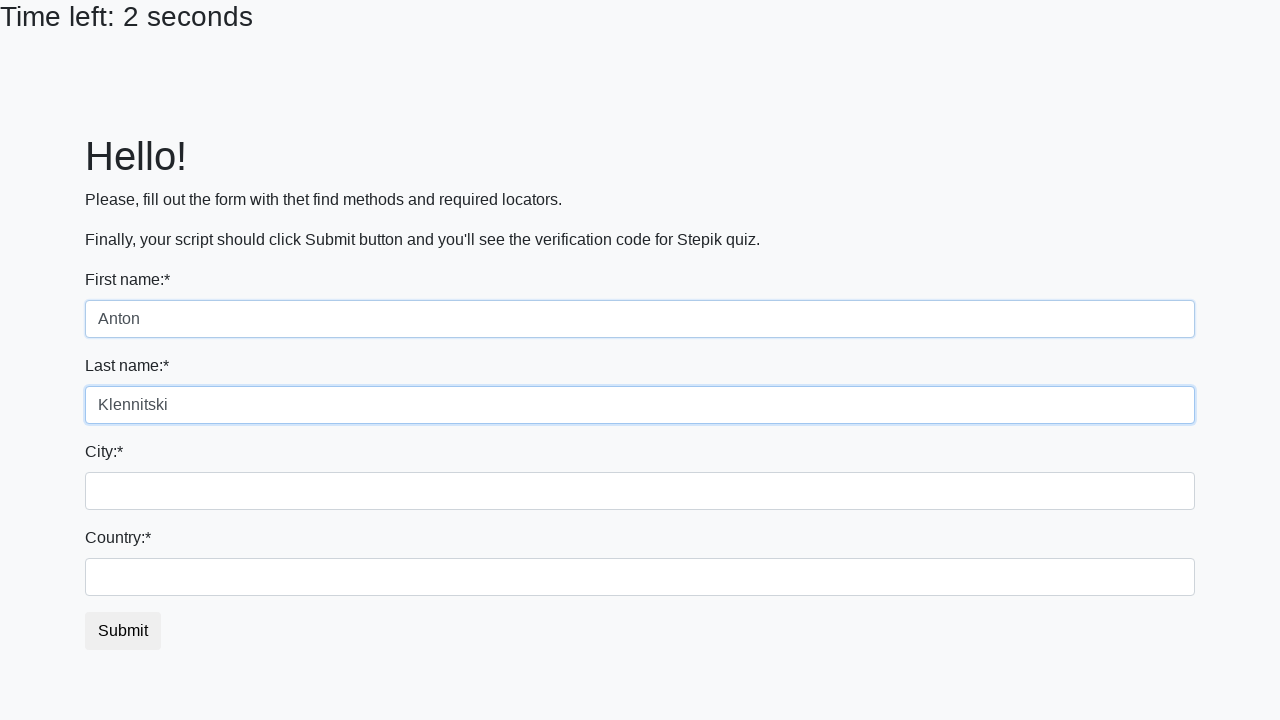

Filled city field with 'Warsaw' on .form-control.city
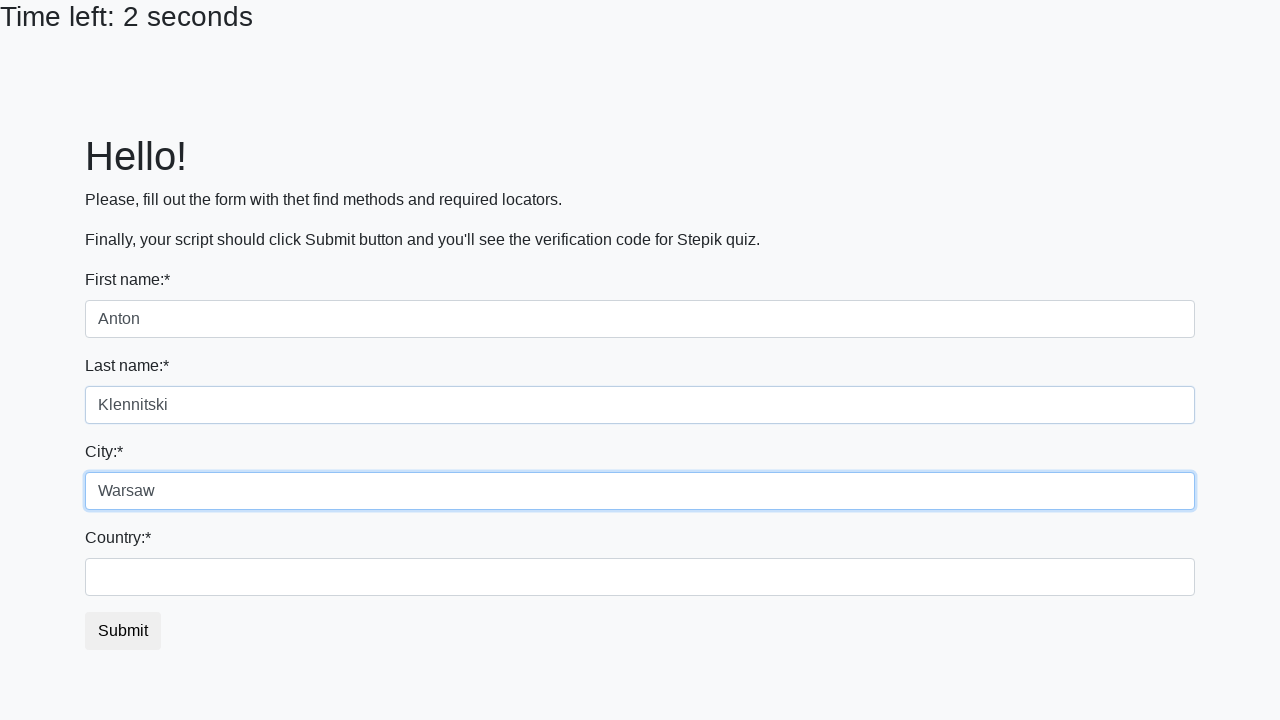

Filled country field with 'Poland' on #country
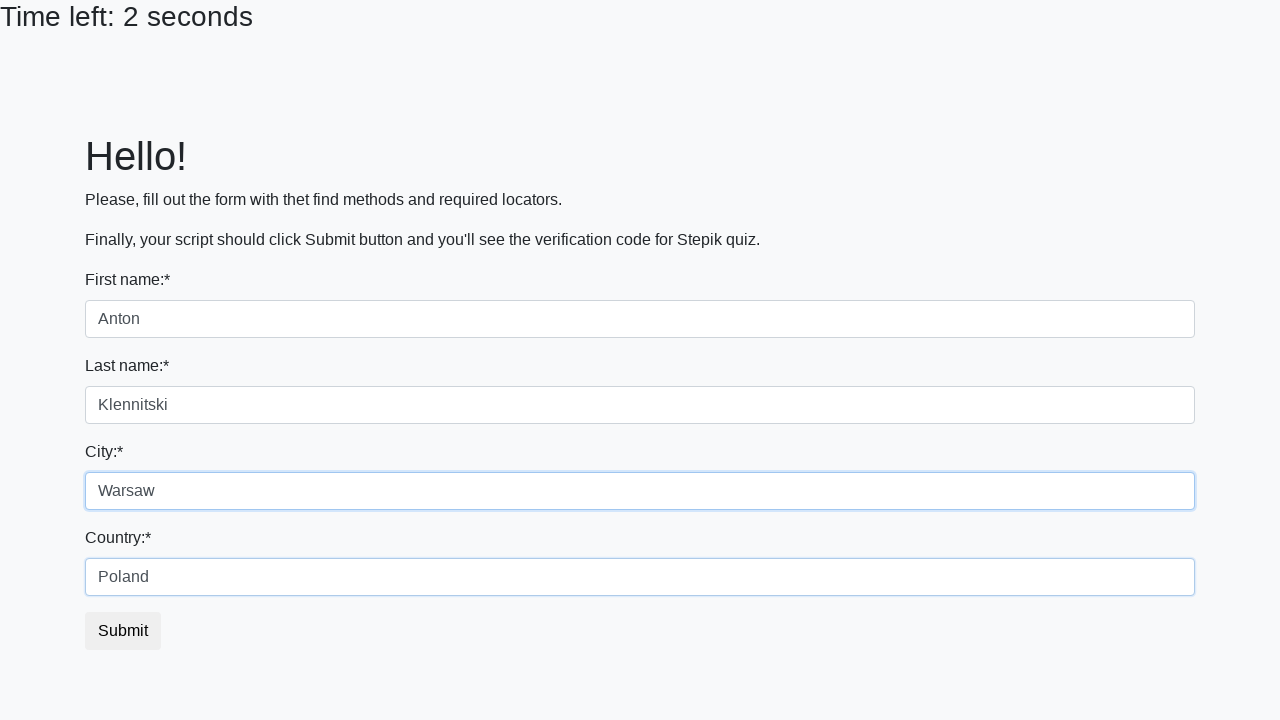

Clicked submit button to submit the form at (123, 631) on button.btn
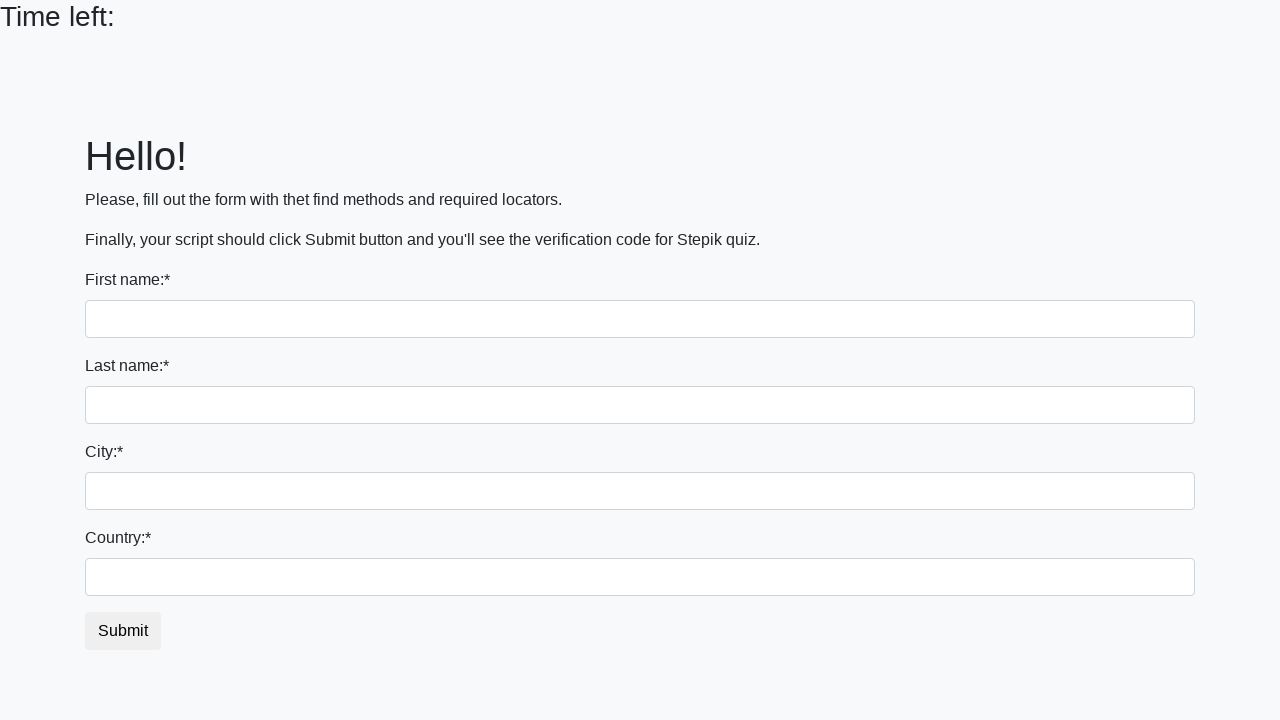

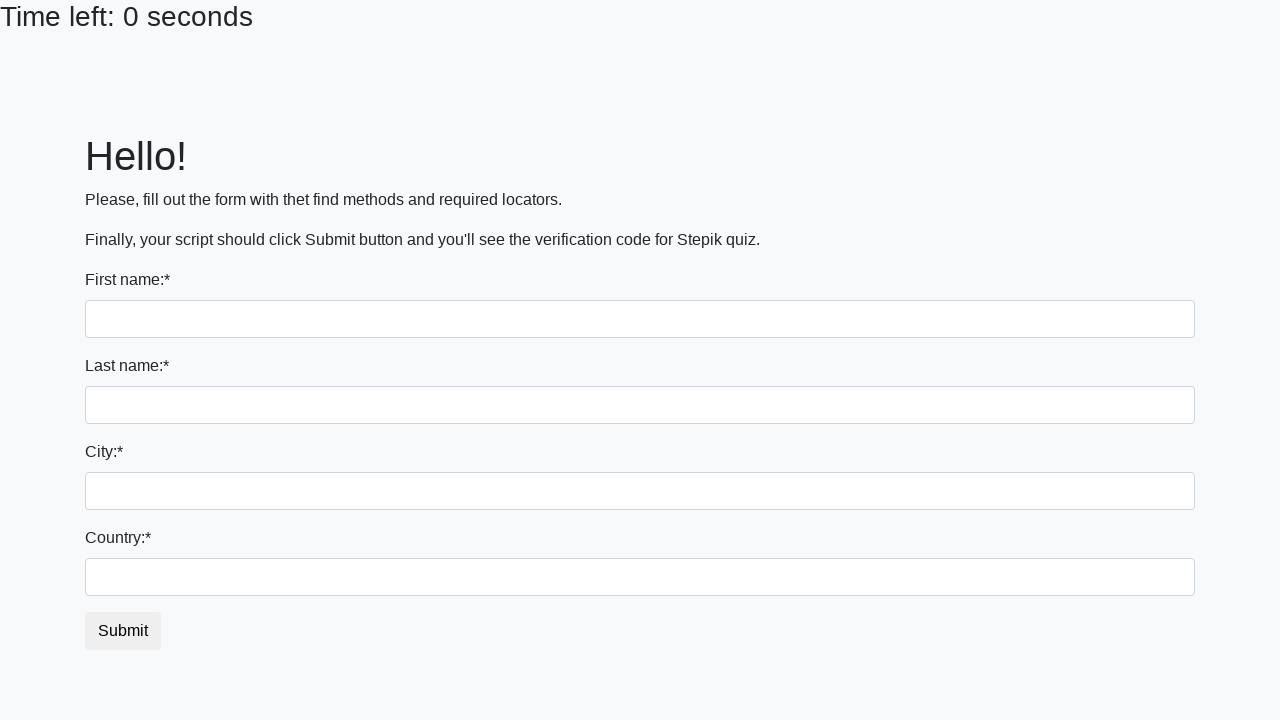